Tests drag and drop functionality by dragging the first item in a sortable list to the position of the last item

Starting URL: https://testing.qaautomationlabs.com/drag-and-drop.php

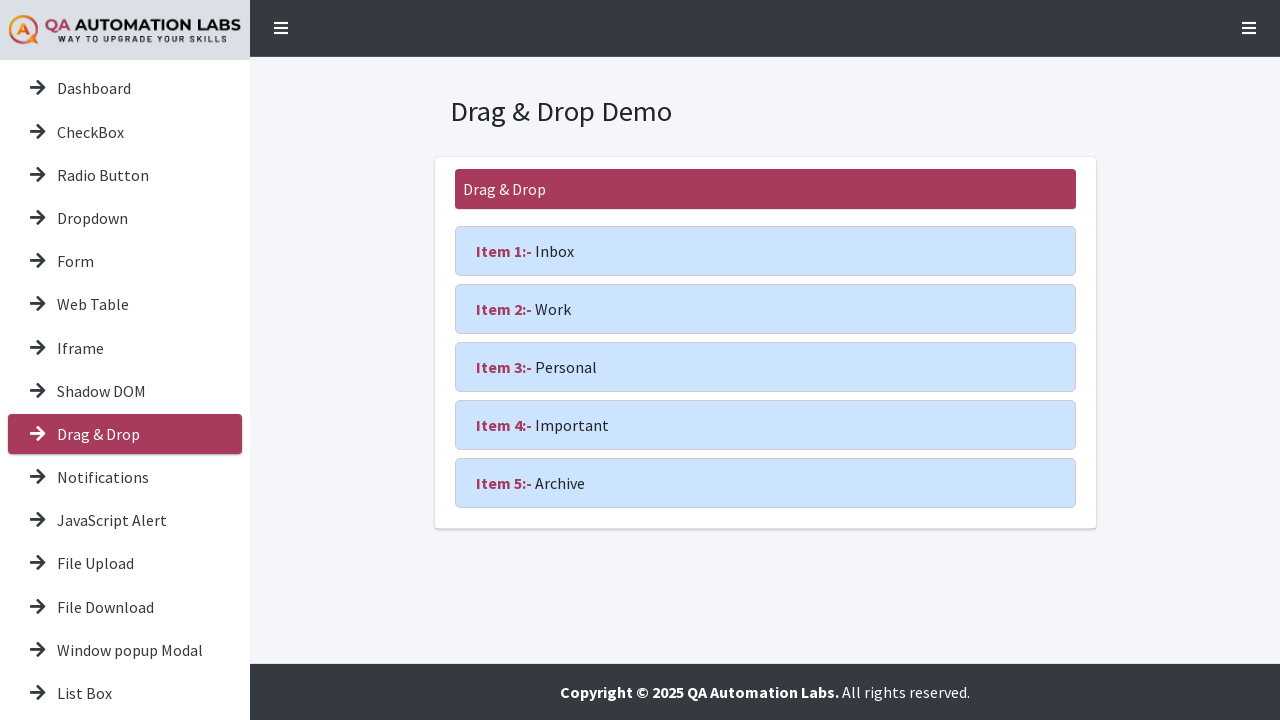

Waited for first item in sortable list to be visible
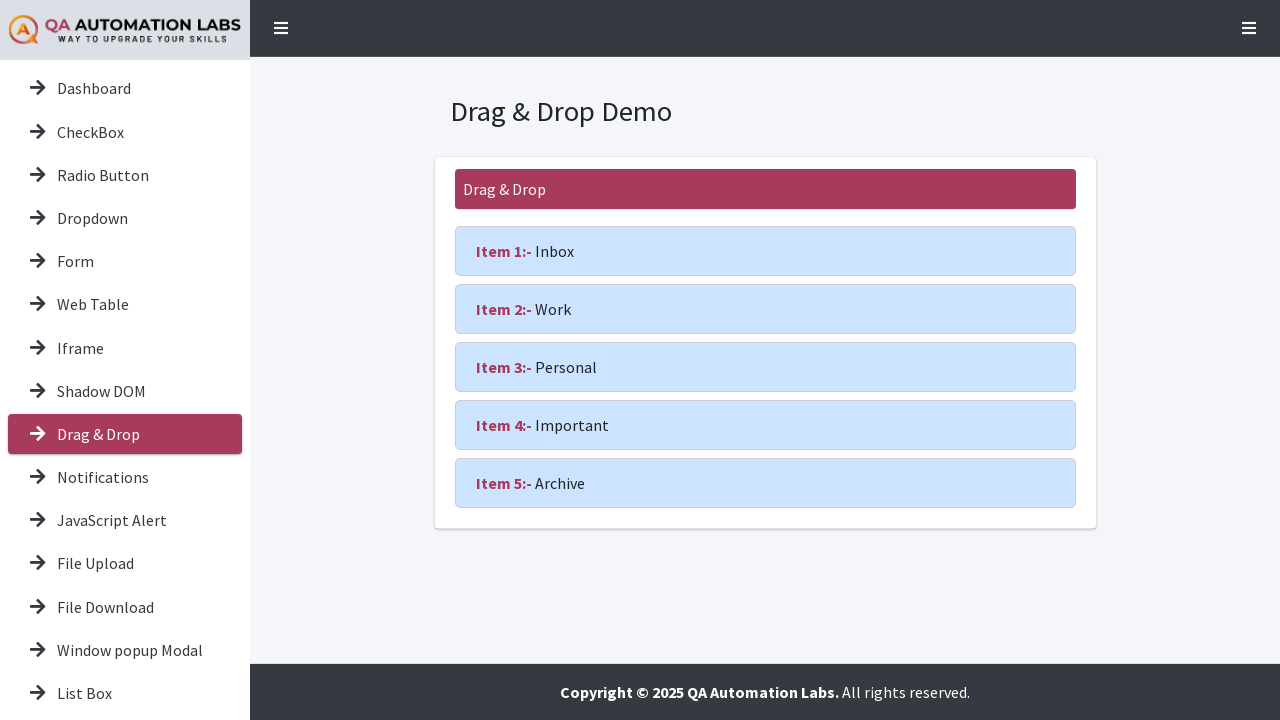

Located first item in sortable list as source element
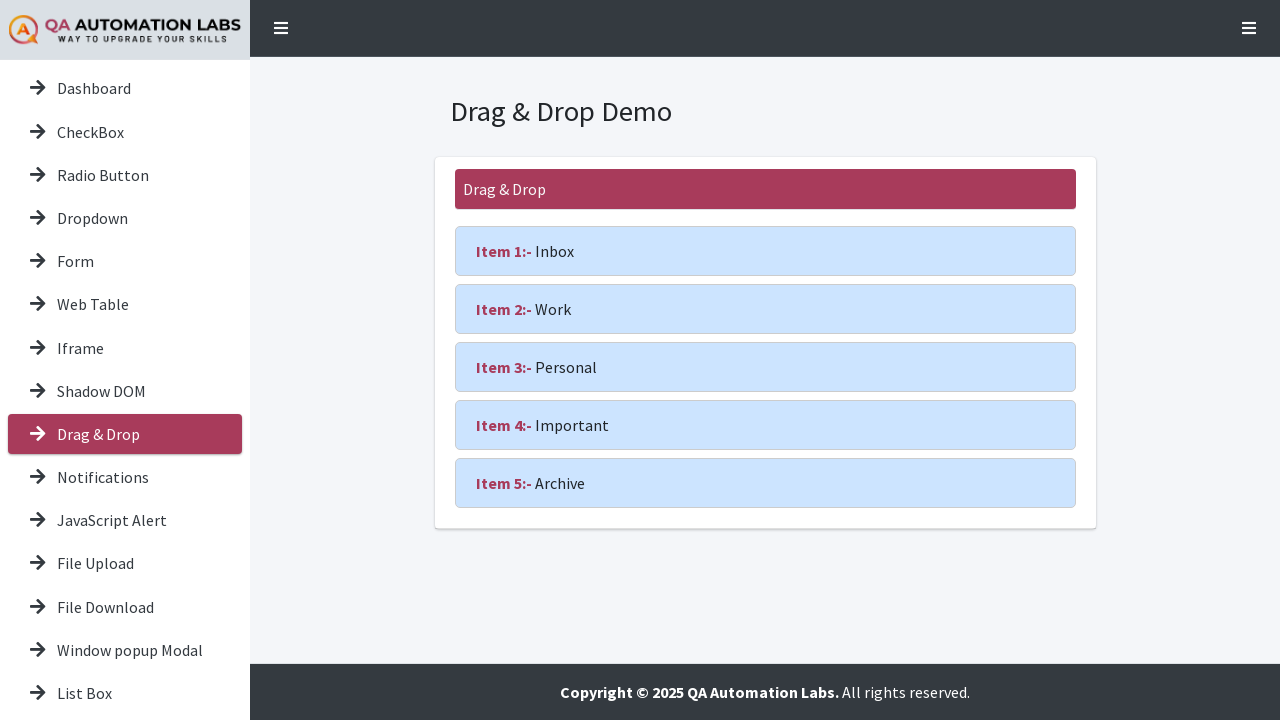

Located last item in sortable list as target element
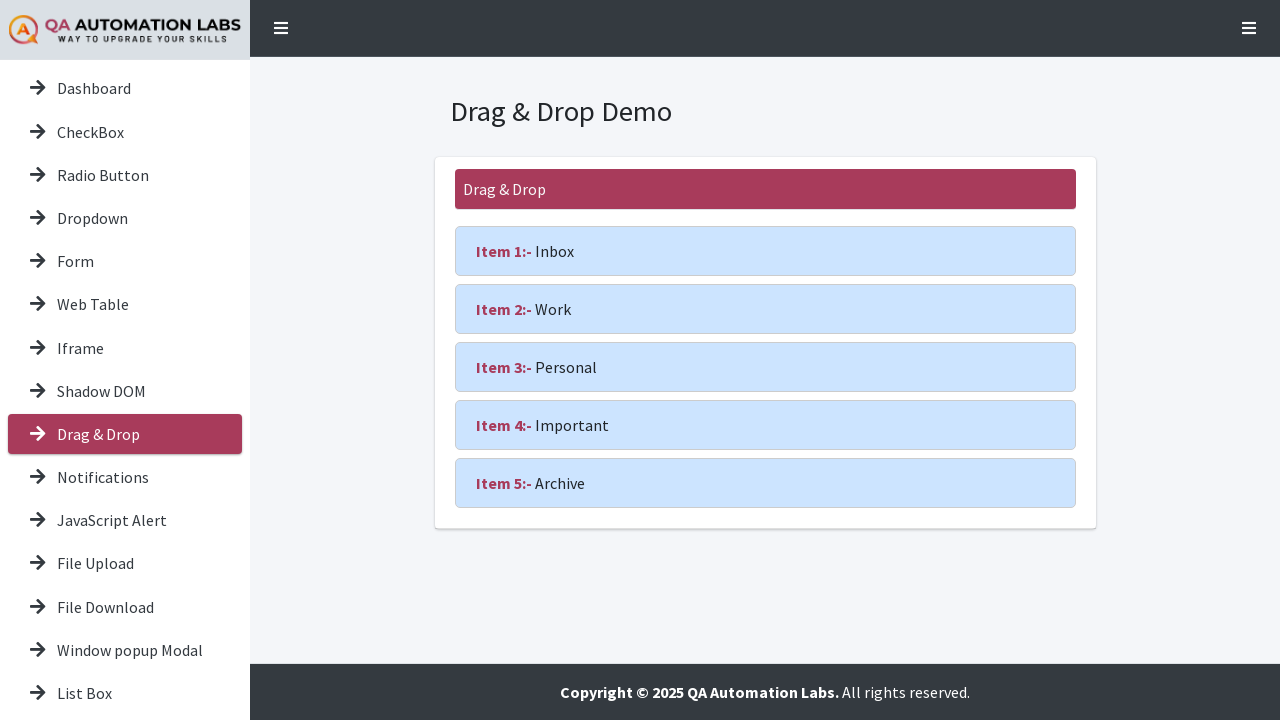

Dragged first item to last position in sortable list at (765, 483)
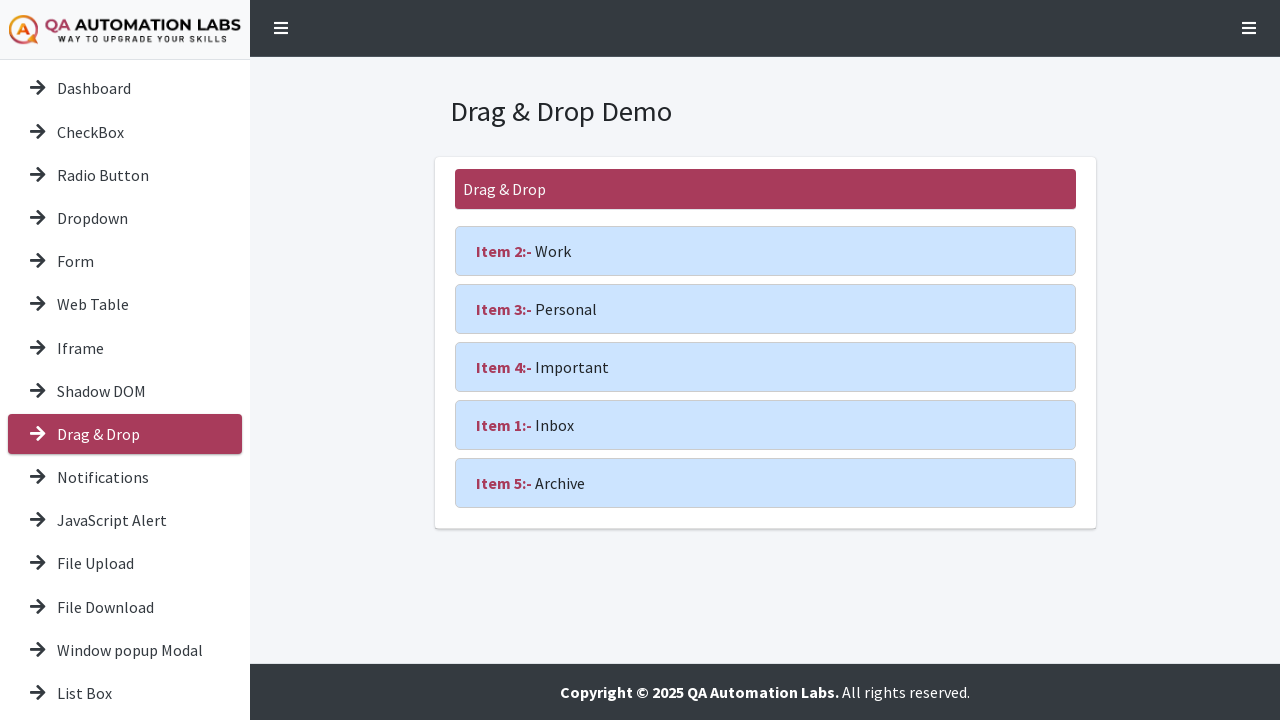

Verified sortable list is still present after drag and drop
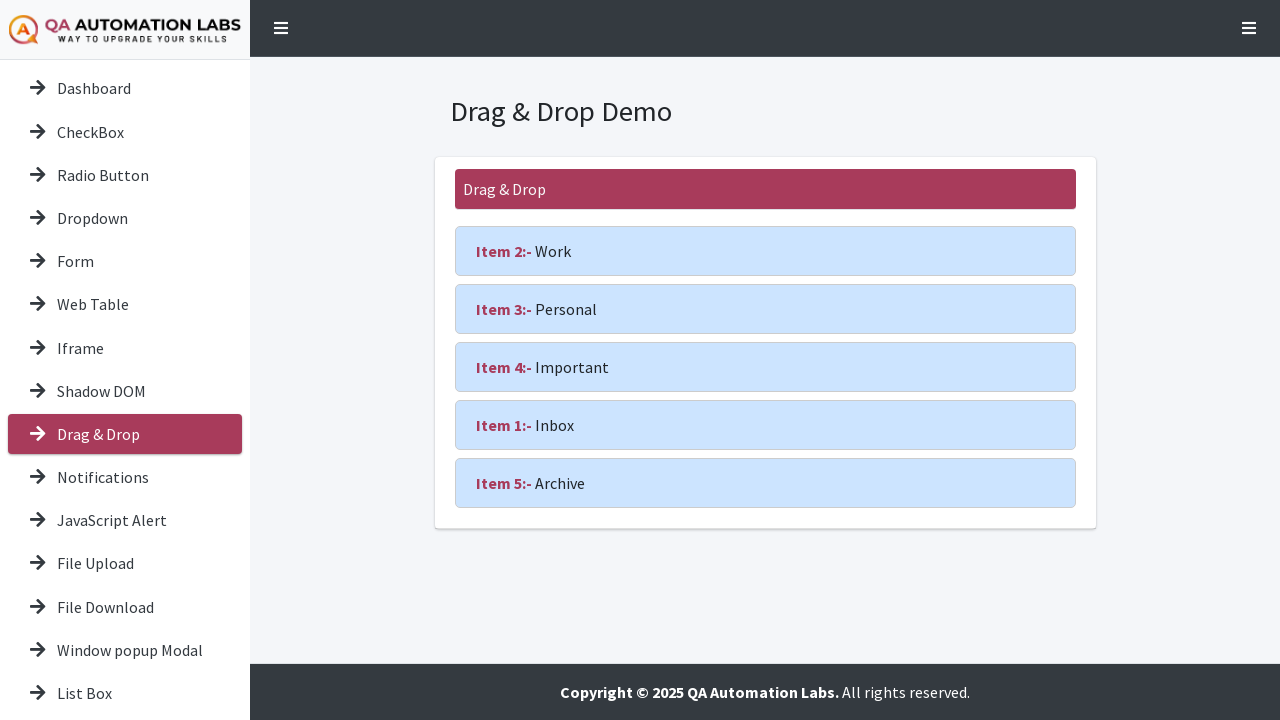

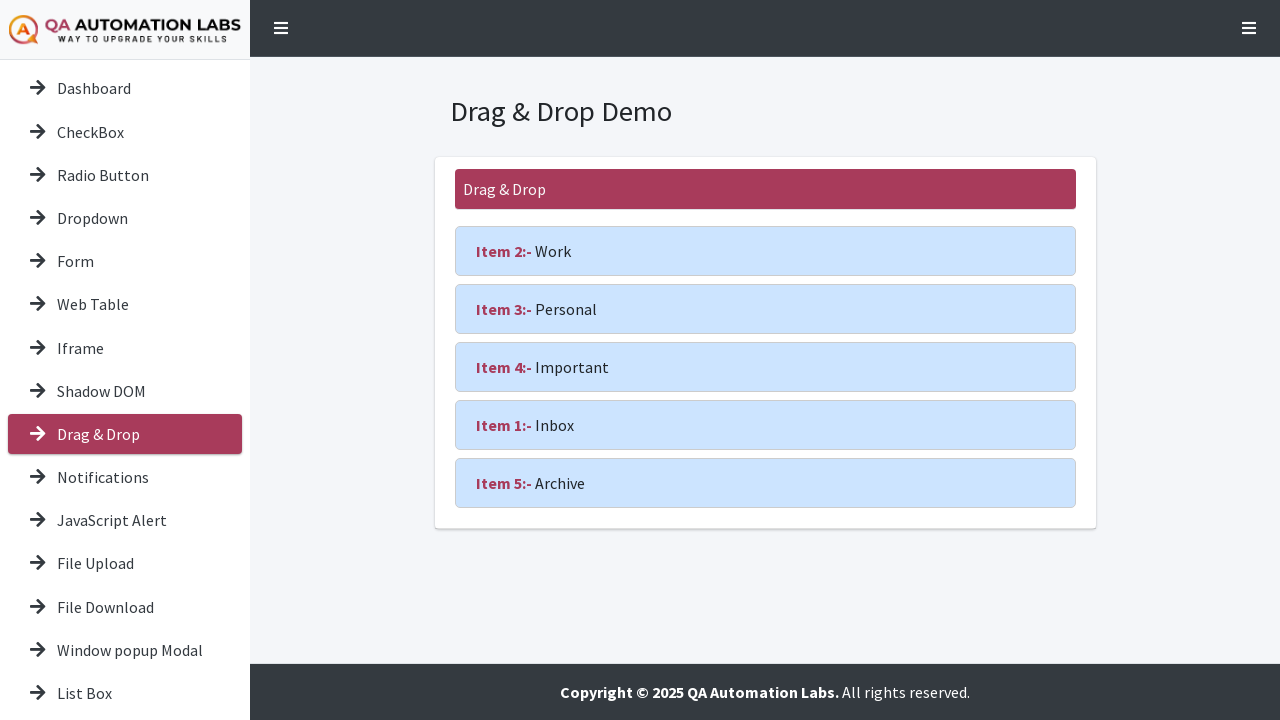